Tests a slow calculator web application by setting a delay, performing a simple addition (7+8), and verifying the result displays 15 after the configured delay

Starting URL: https://bonigarcia.dev/selenium-webdriver-java/slow-calculator.html

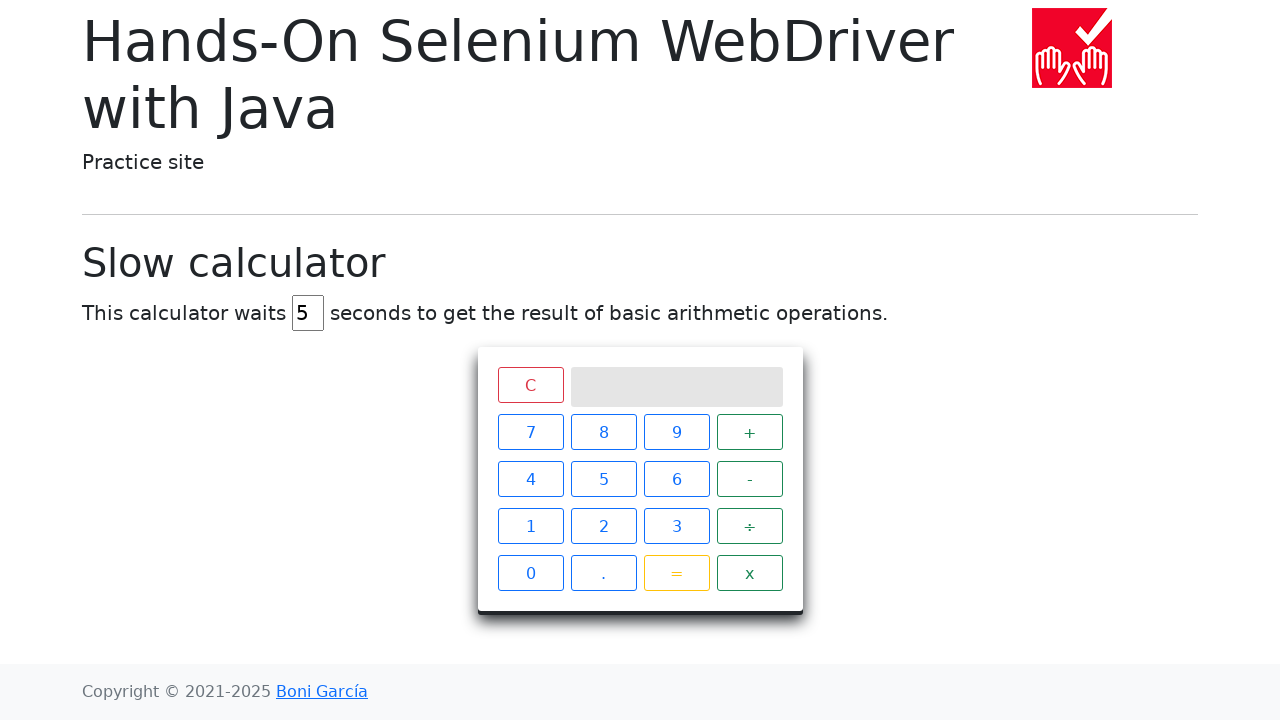

Navigated to slow calculator web application
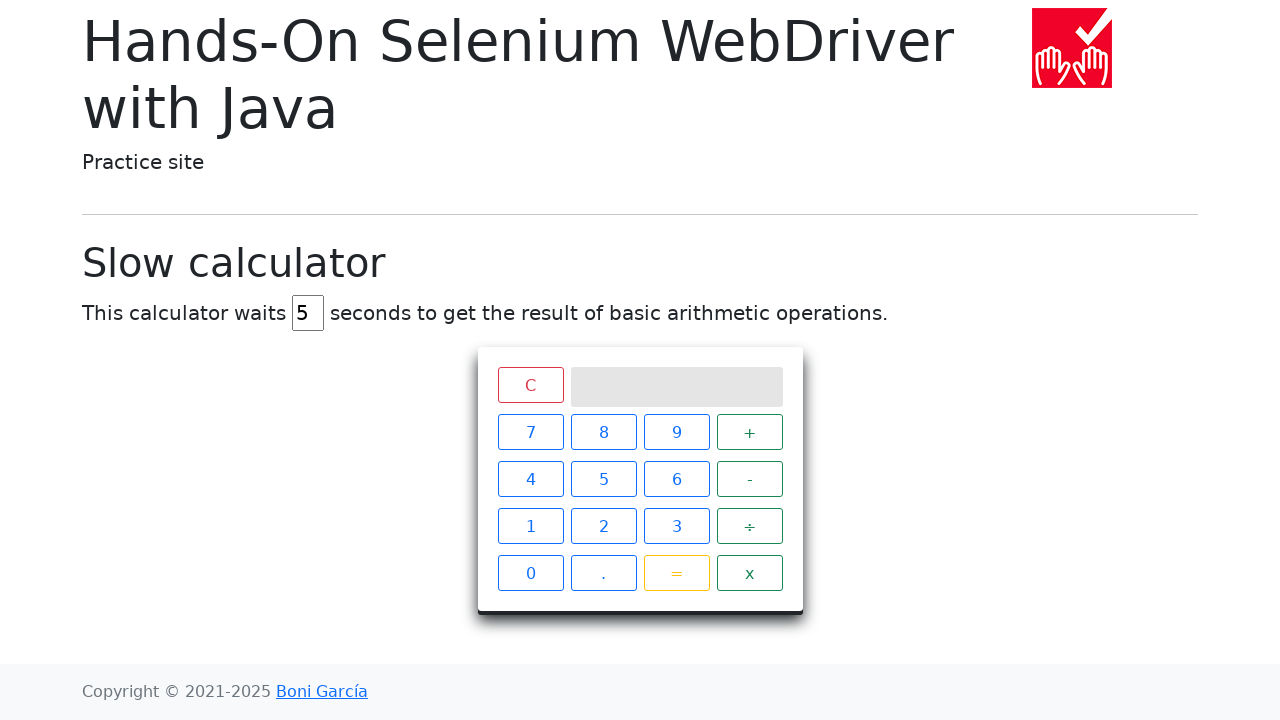

Cleared the delay input field on input#delay
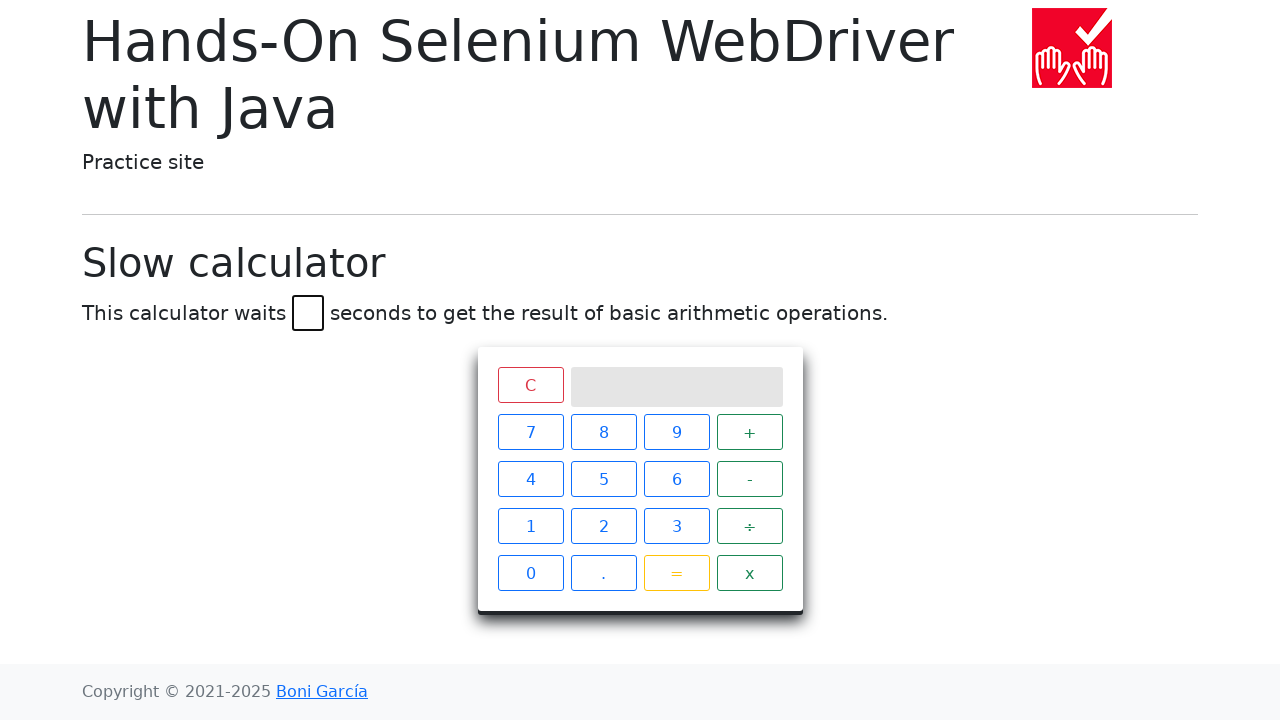

Set delay to 45 seconds on input#delay
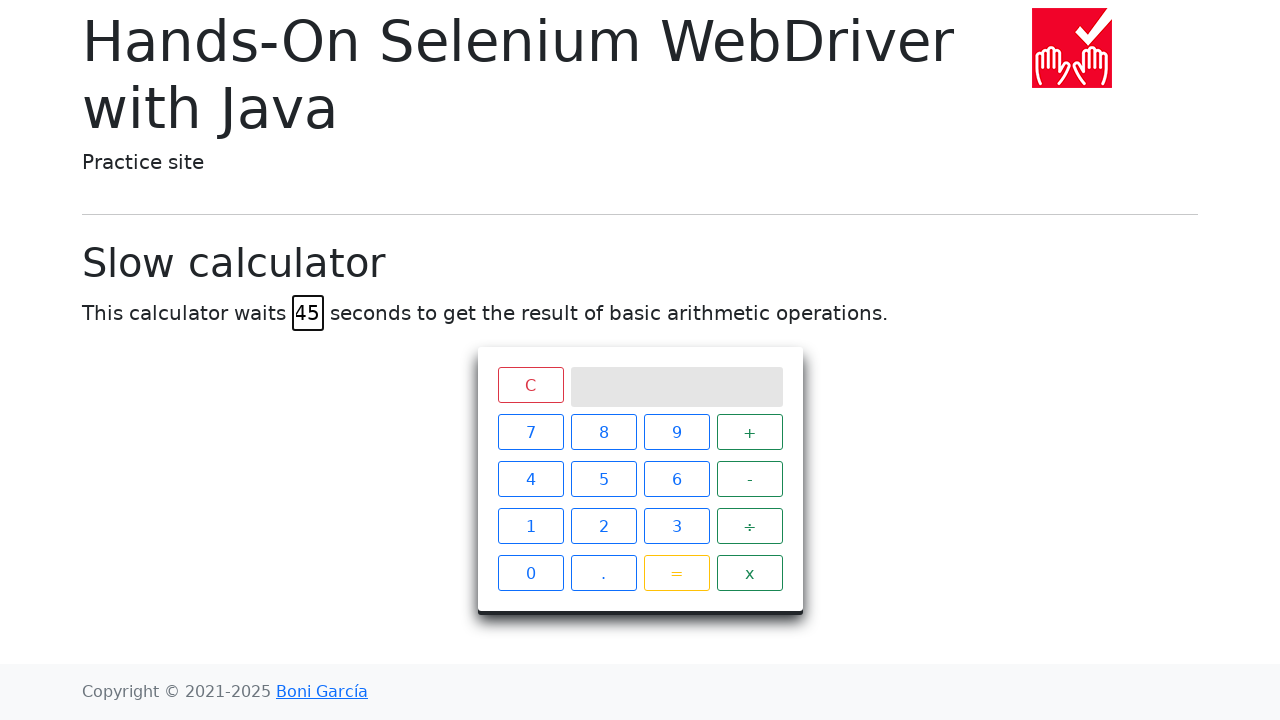

Clicked calculator button 7 at (530, 432) on xpath=//span[contains(text(),"7")]
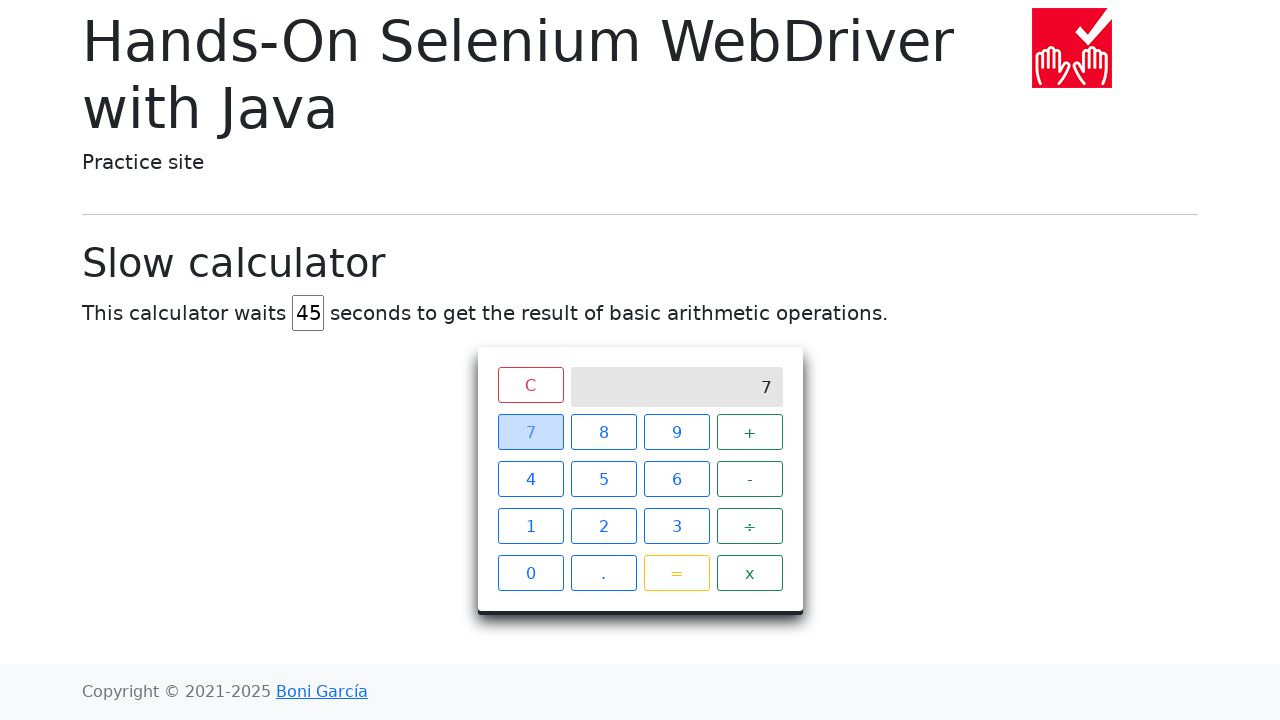

Clicked calculator button + at (750, 432) on xpath=//span[contains(text(),"+")]
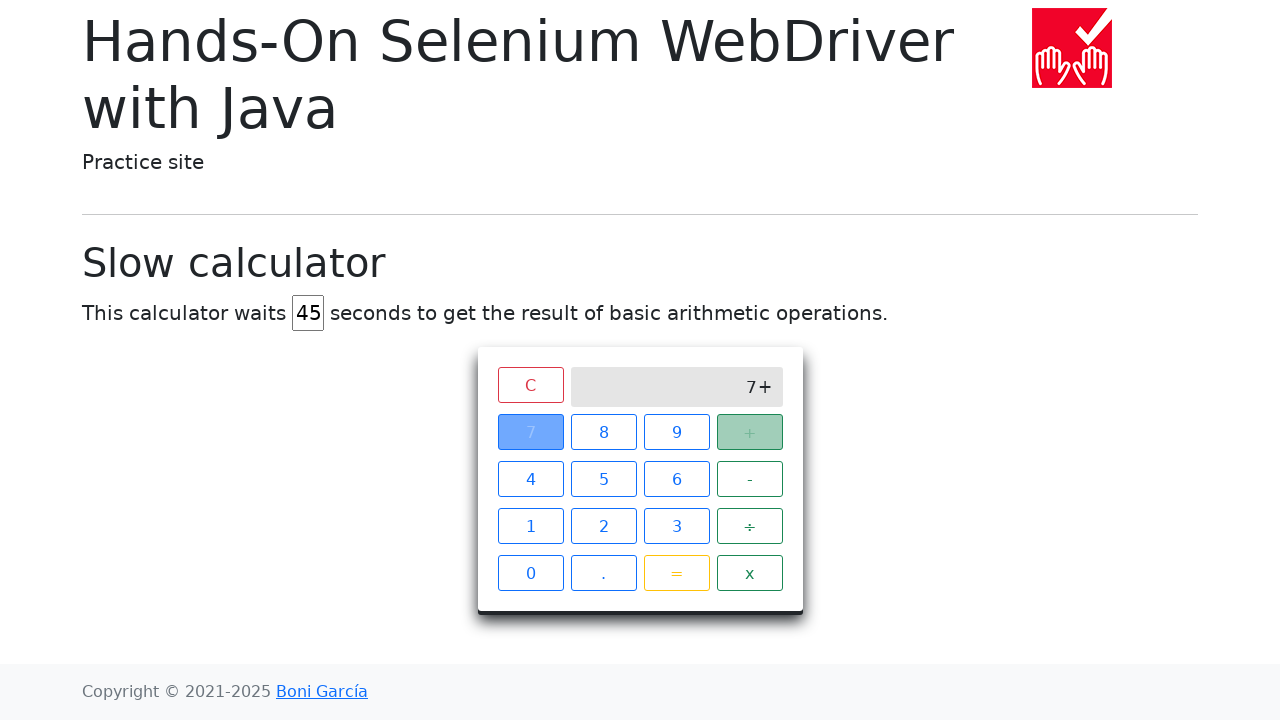

Clicked calculator button 8 at (604, 432) on xpath=//span[contains(text(),"8")]
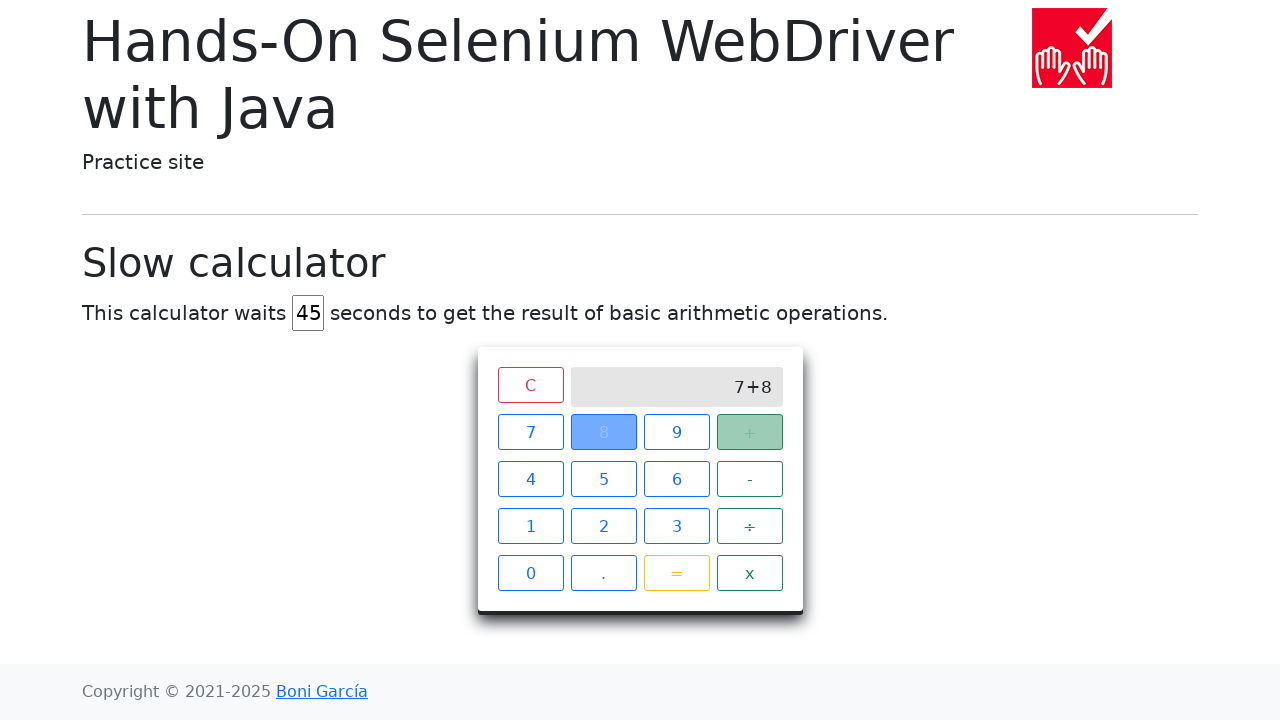

Clicked calculator button = at (676, 573) on xpath=//span[contains(text(),"=")]
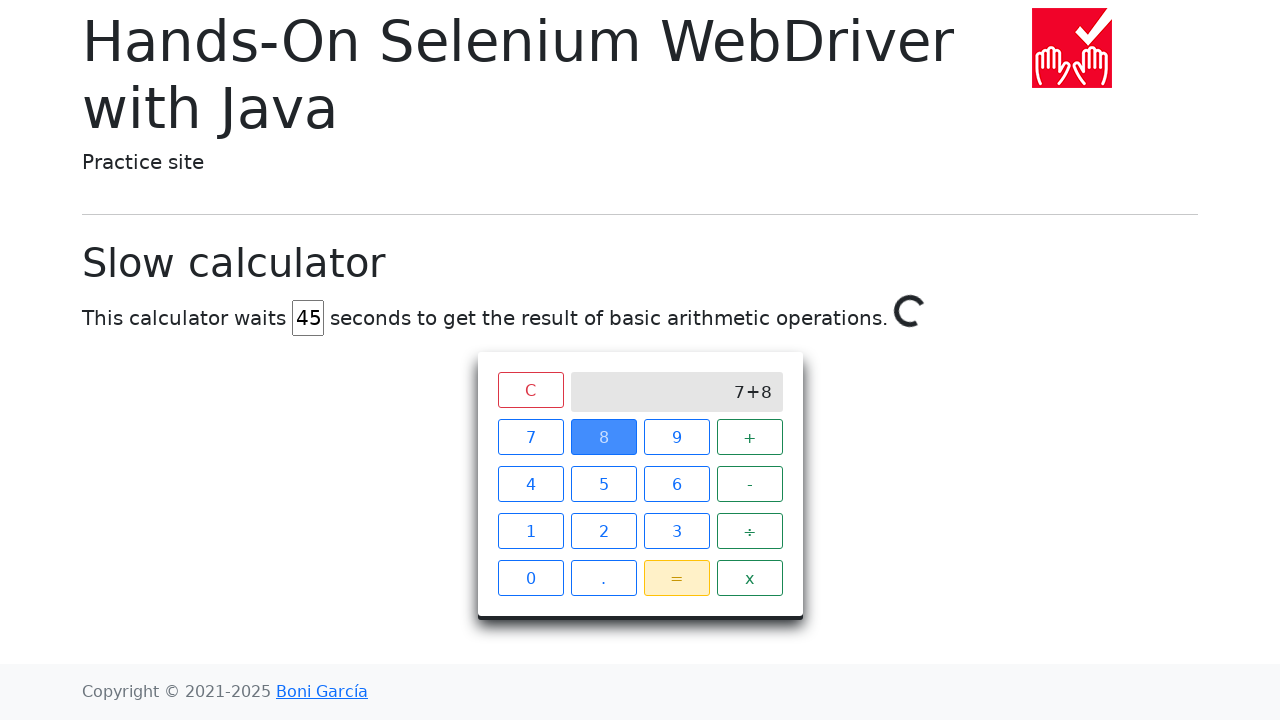

Result 15 displayed on calculator screen after 45-second delay
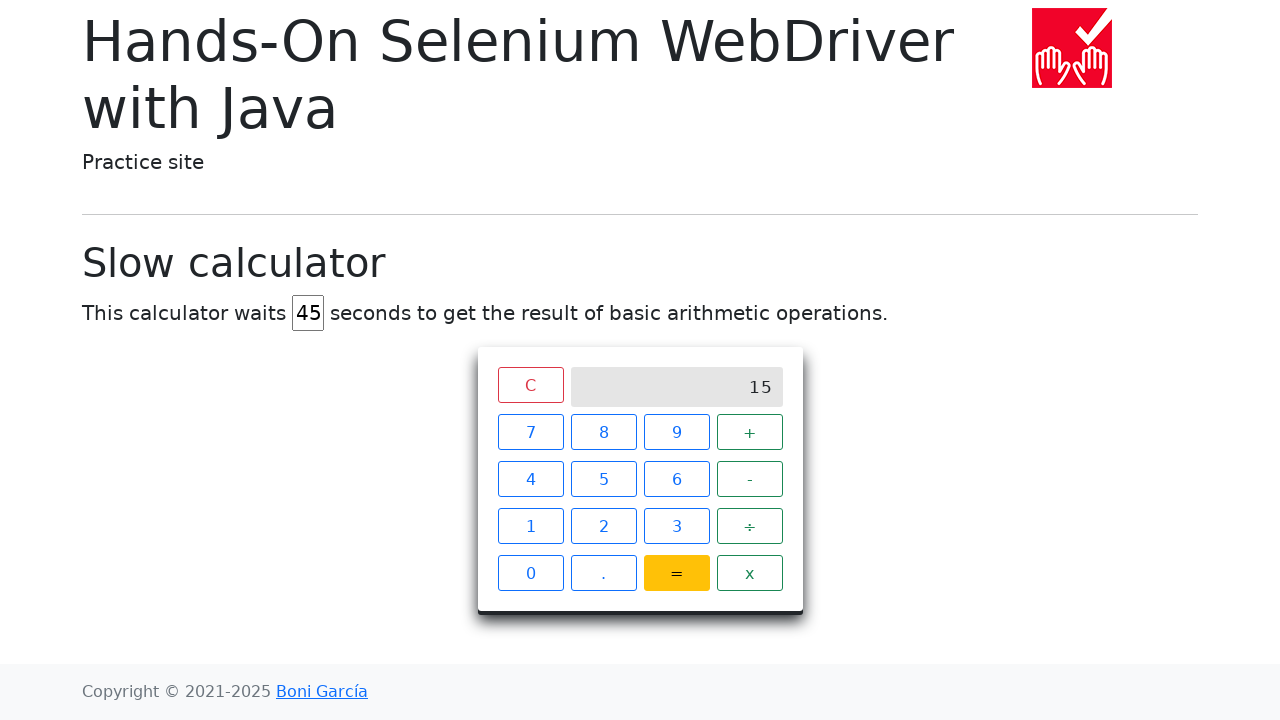

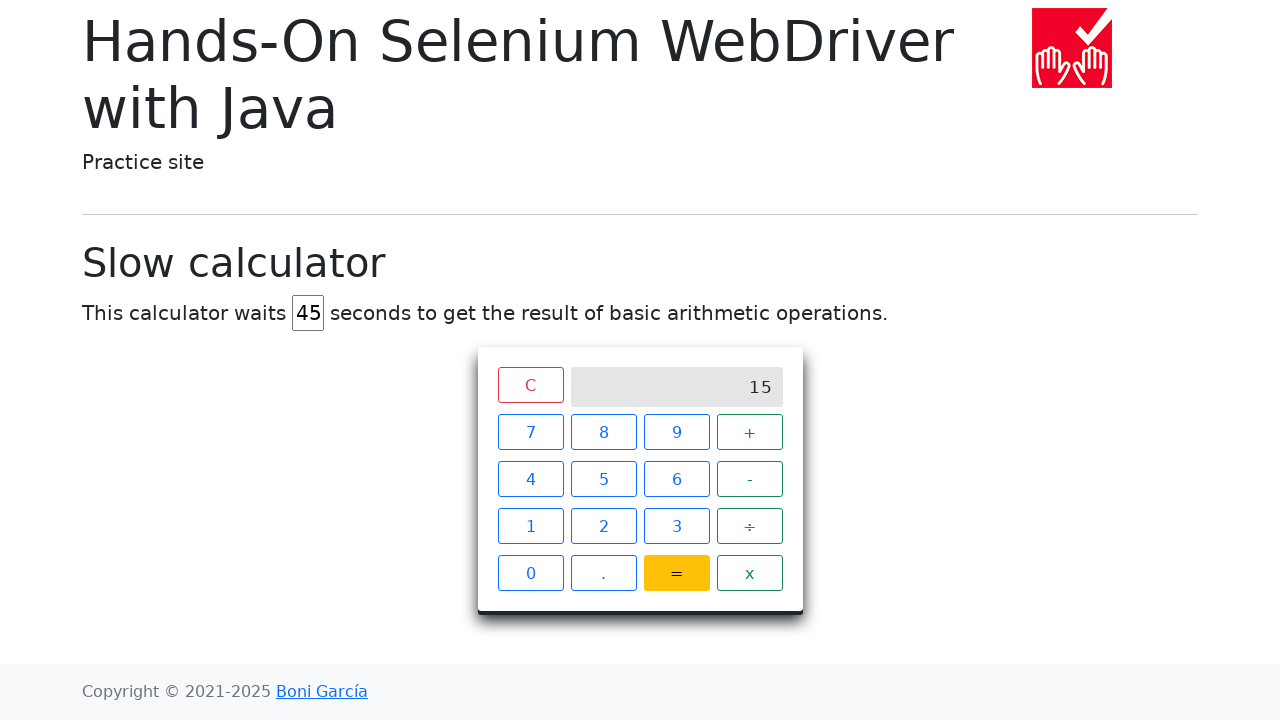